Tests the HTTP speed testing functionality on itdog.cn by filling in a target URL in the host input field, setting a custom User-Agent, and triggering the speed test.

Starting URL: https://www.itdog.cn/http/

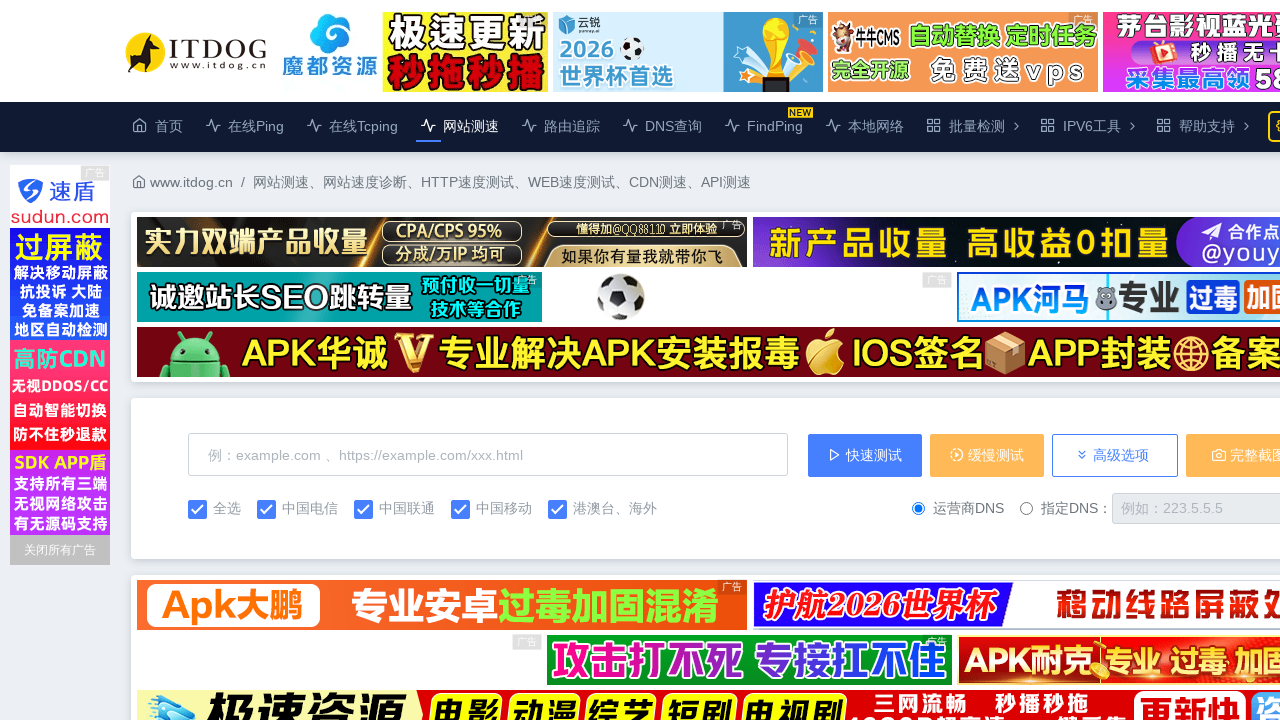

Waited for host input field to be available
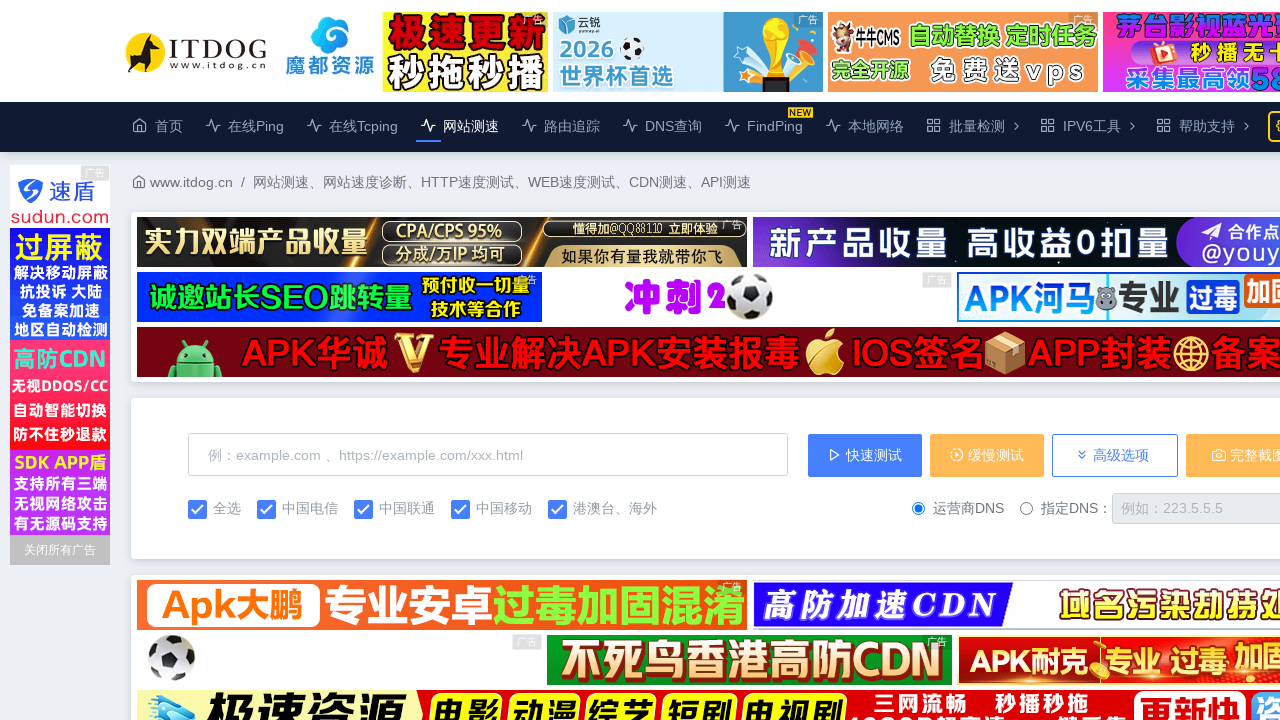

Filled host input field with test URL 'https://www.example.com' on #host
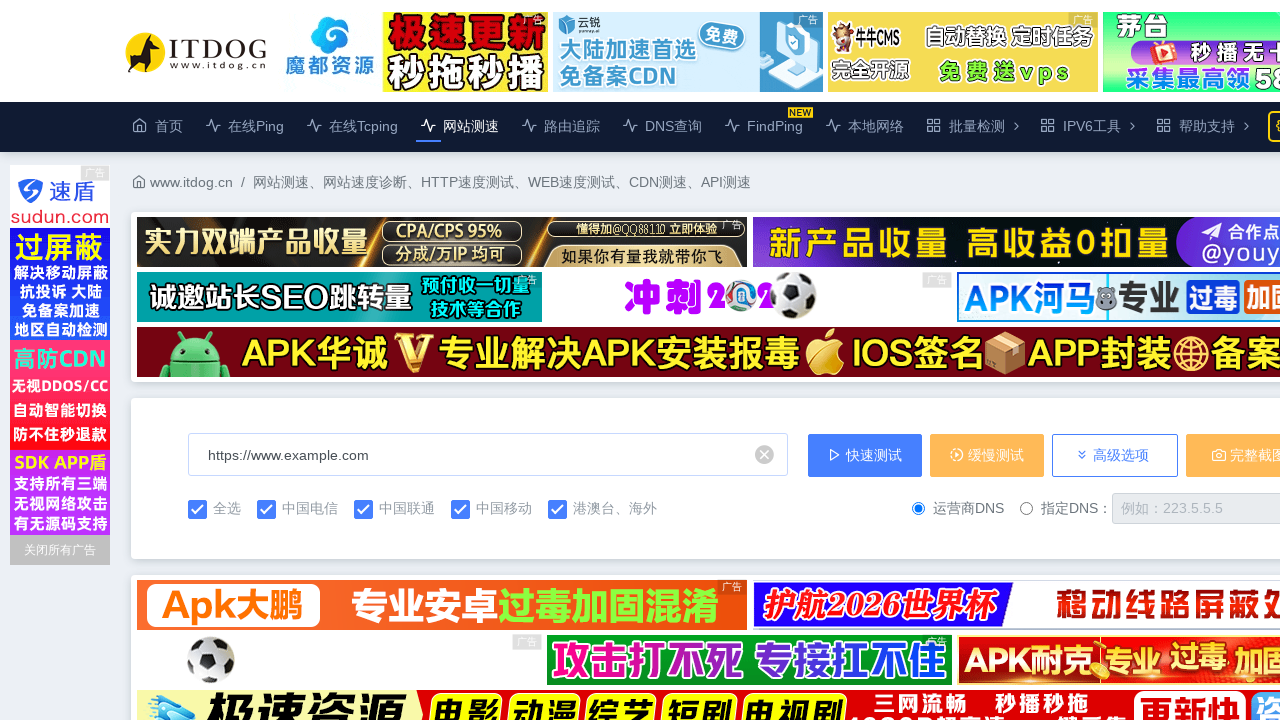

Triggered speed test by executing check_form('fast') function
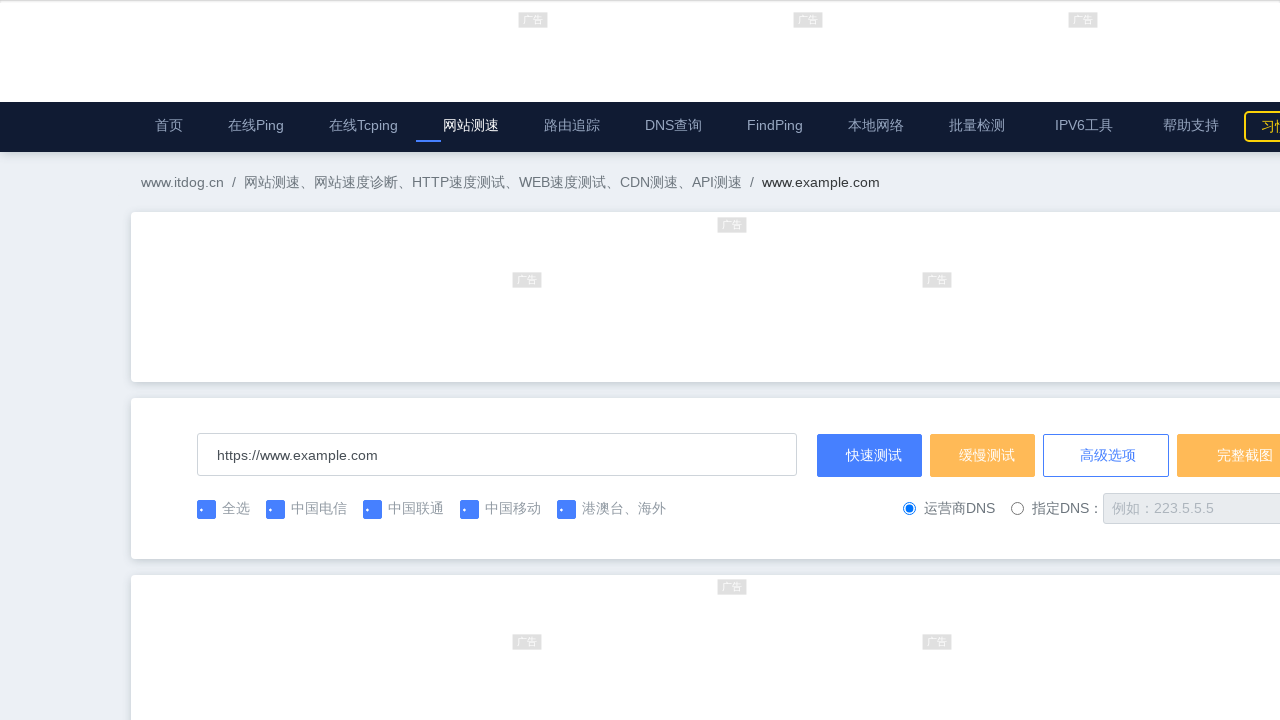

Speed test completed and results appeared
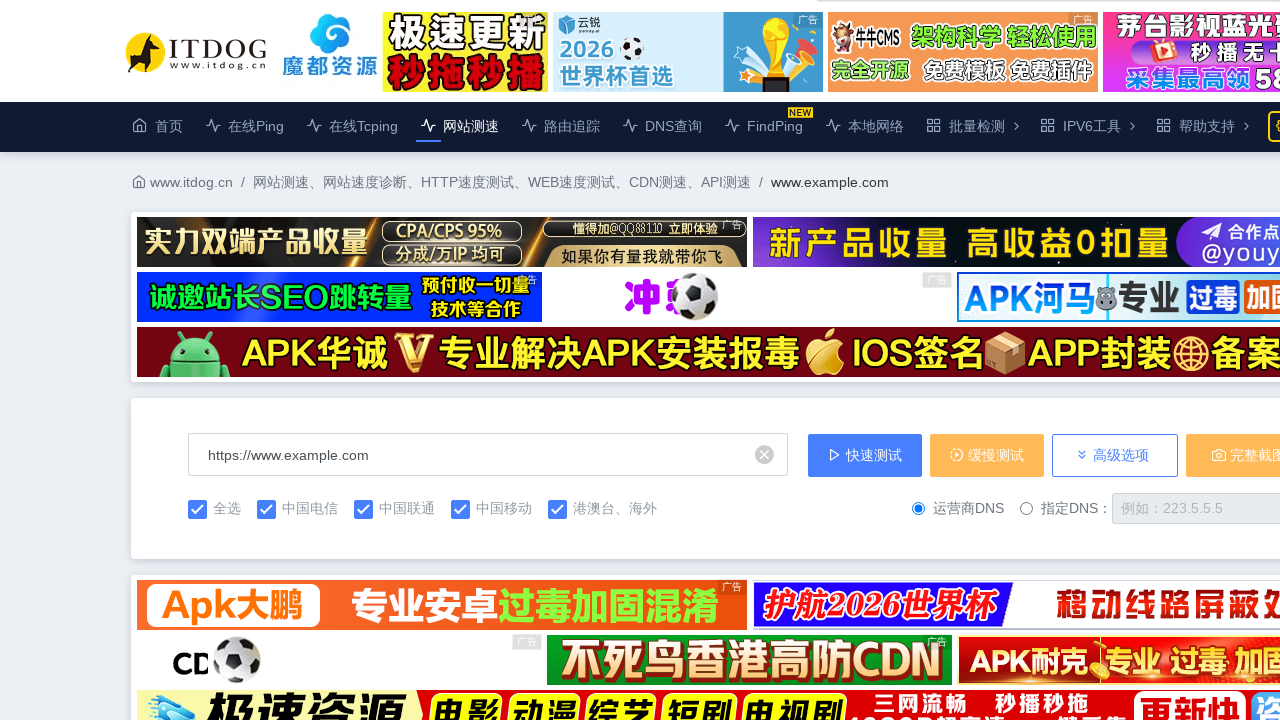

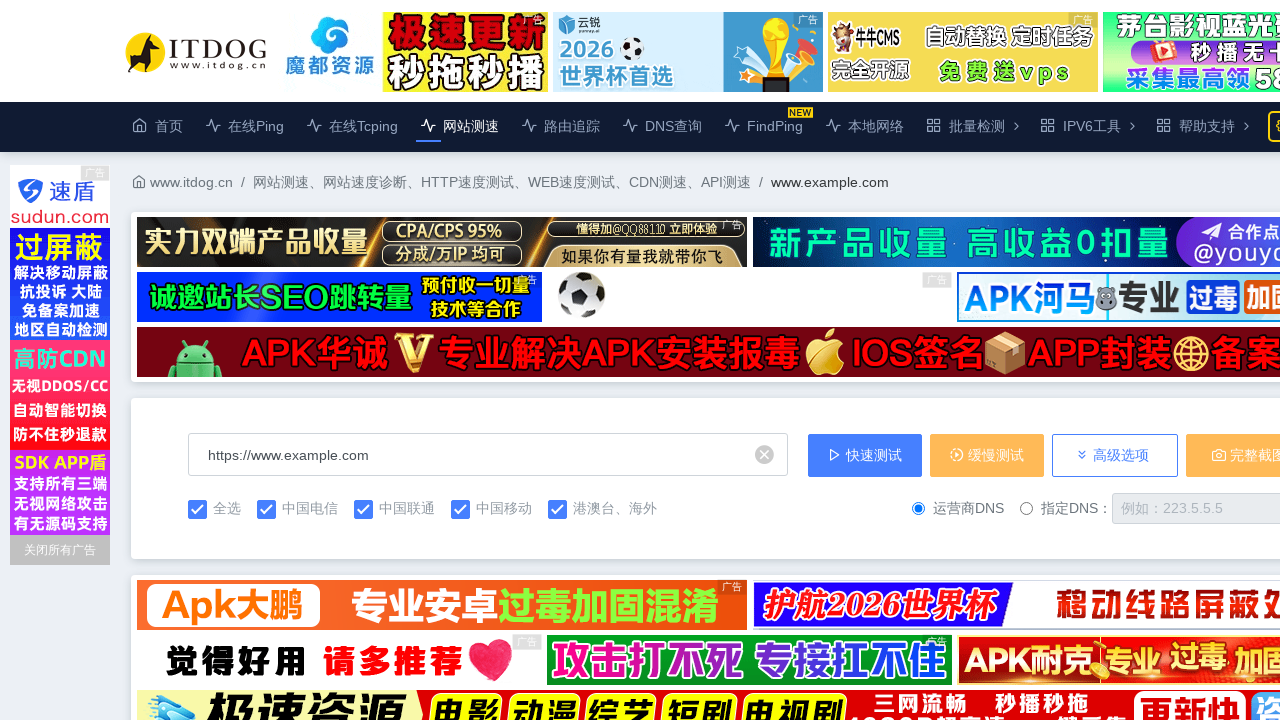